Tests form filling functionality by entering feedback text and an email address into a feedback form using CSS selectors

Starting URL: https://syntaxprojects.com/cssSelector.php

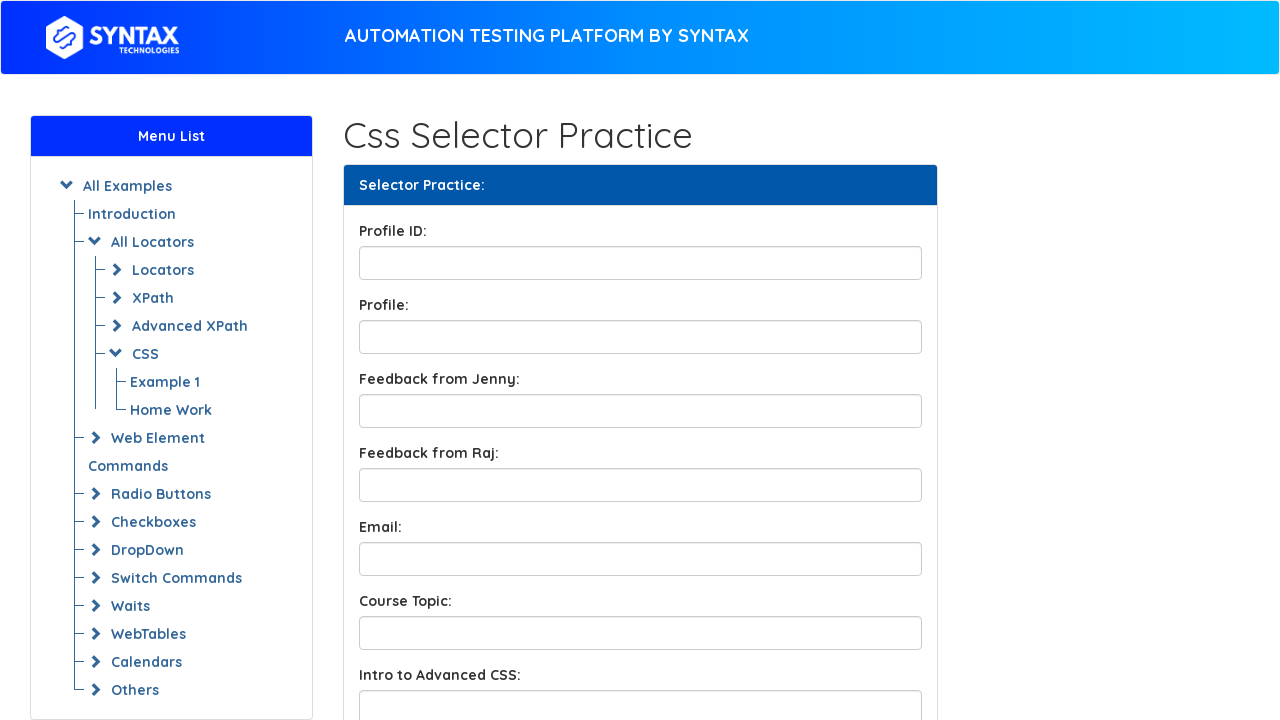

Filled feedback text box with 'This course is the best' on input.form-control.feedbackBox2
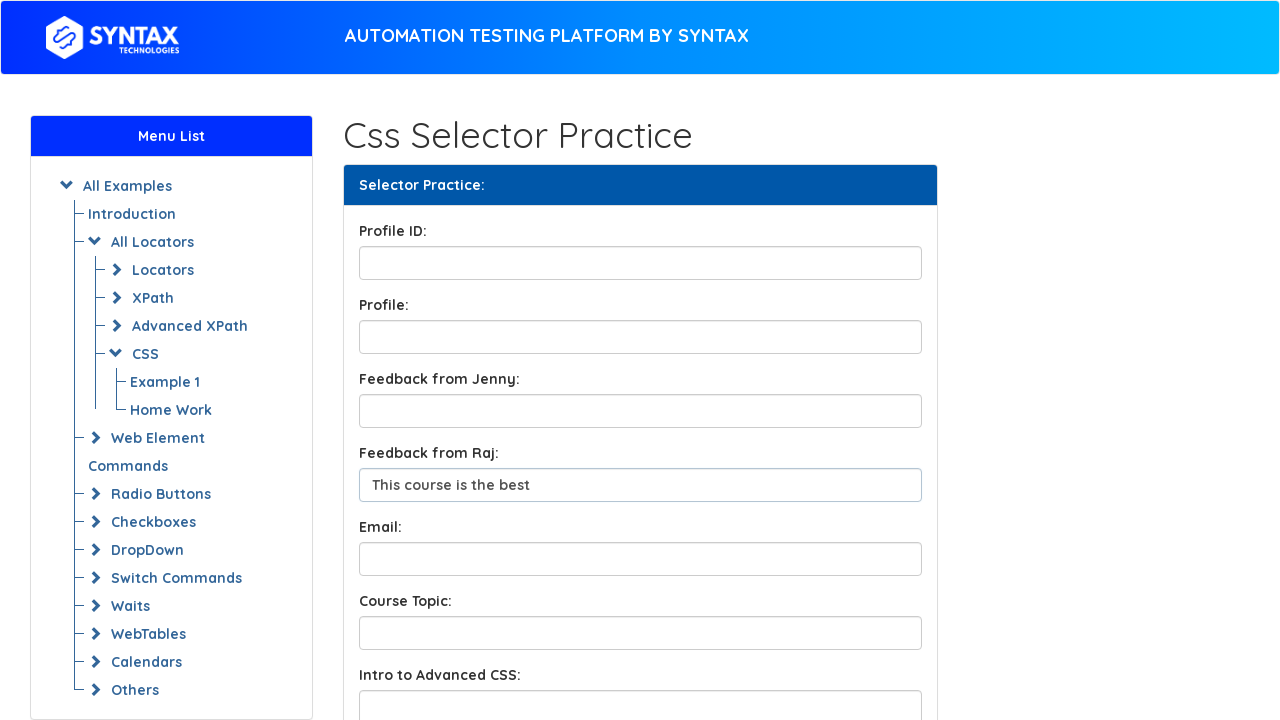

Filled email field with 'johndoe2024@gmail.com' on input[name*='email']
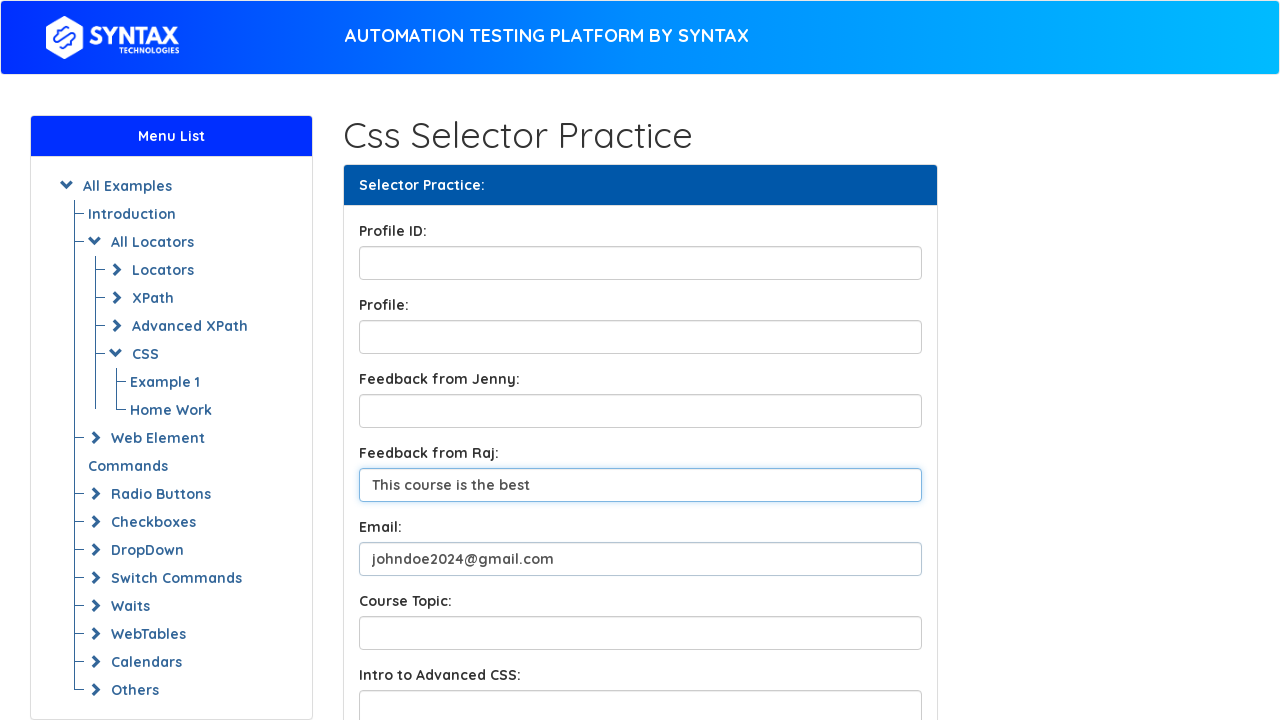

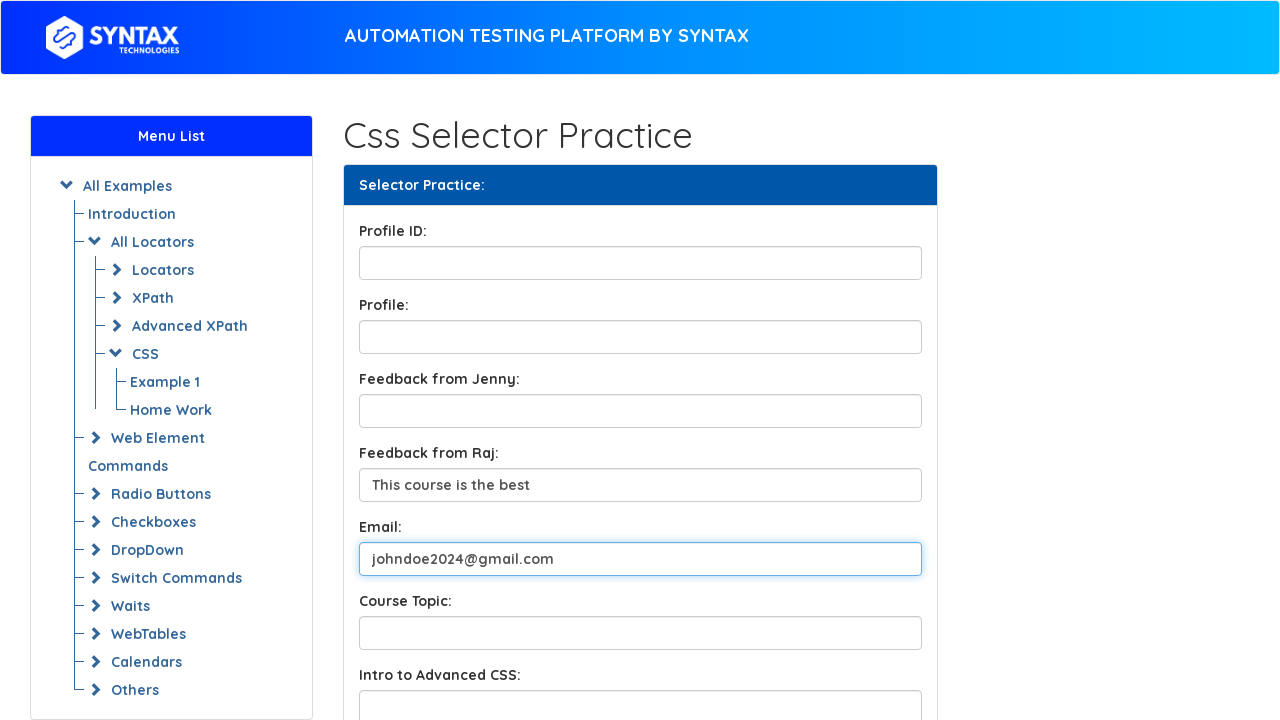